Tests double-click functionality by navigating to jQuery's dblclick API documentation page, switching to an iframe, and performing a double-click action on a div element which changes its color.

Starting URL: http://api.jquery.com/dblclick/

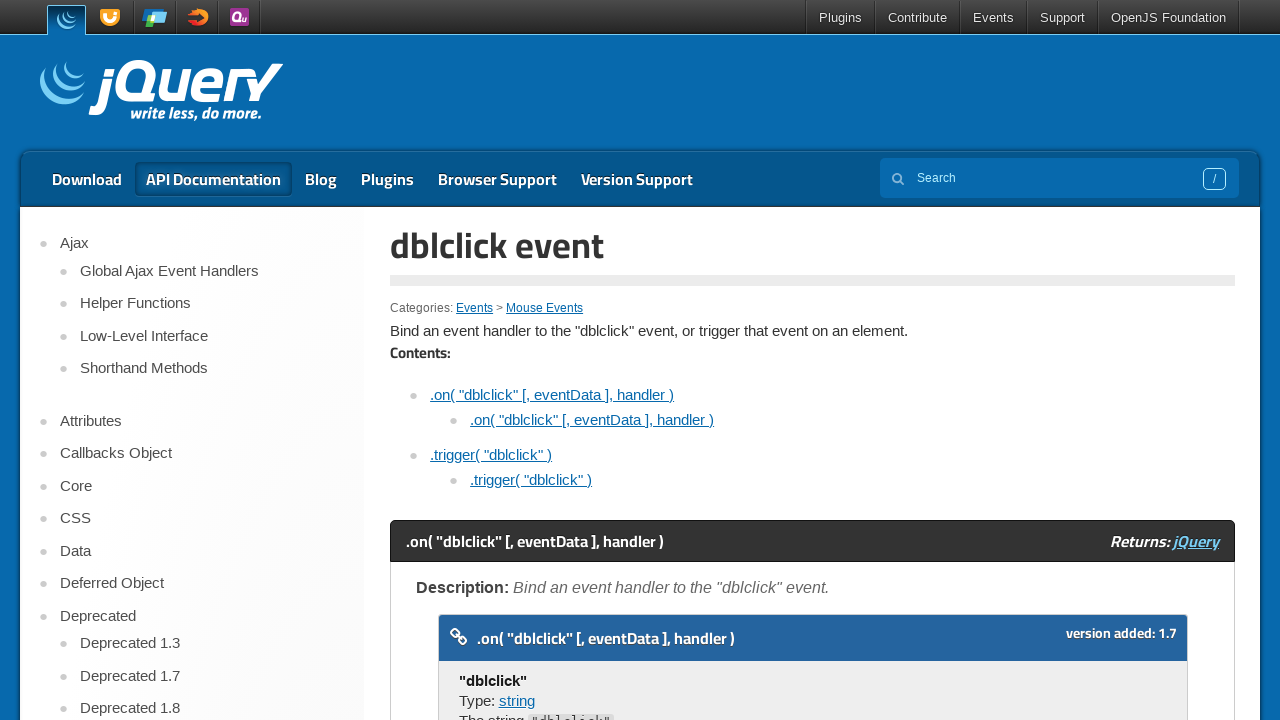

Located the first iframe on the page
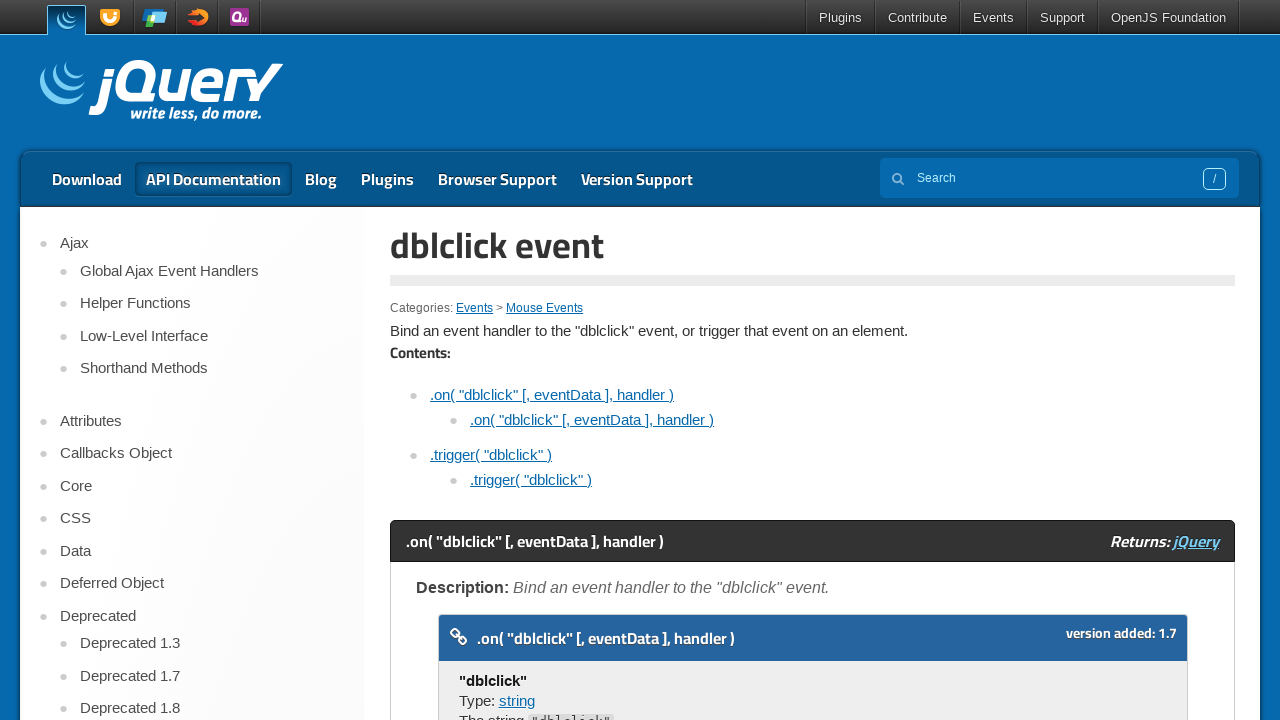

Located the target div element inside the iframe
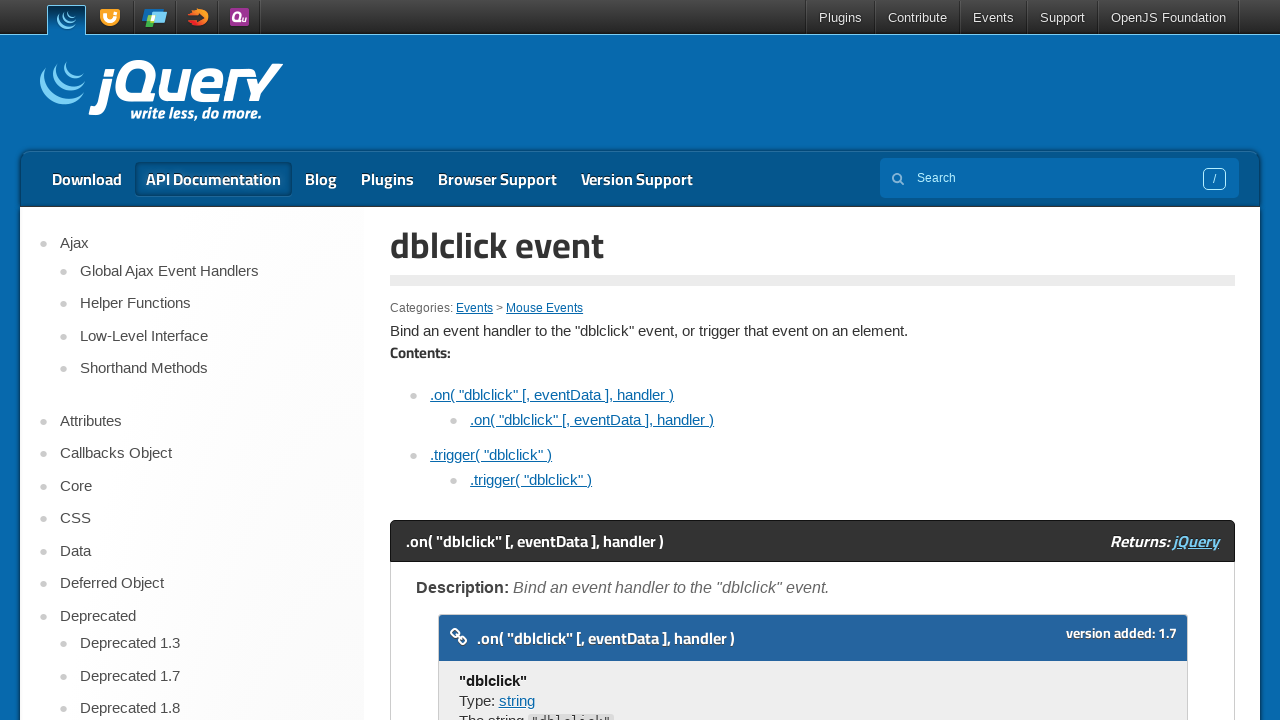

Target div element is ready
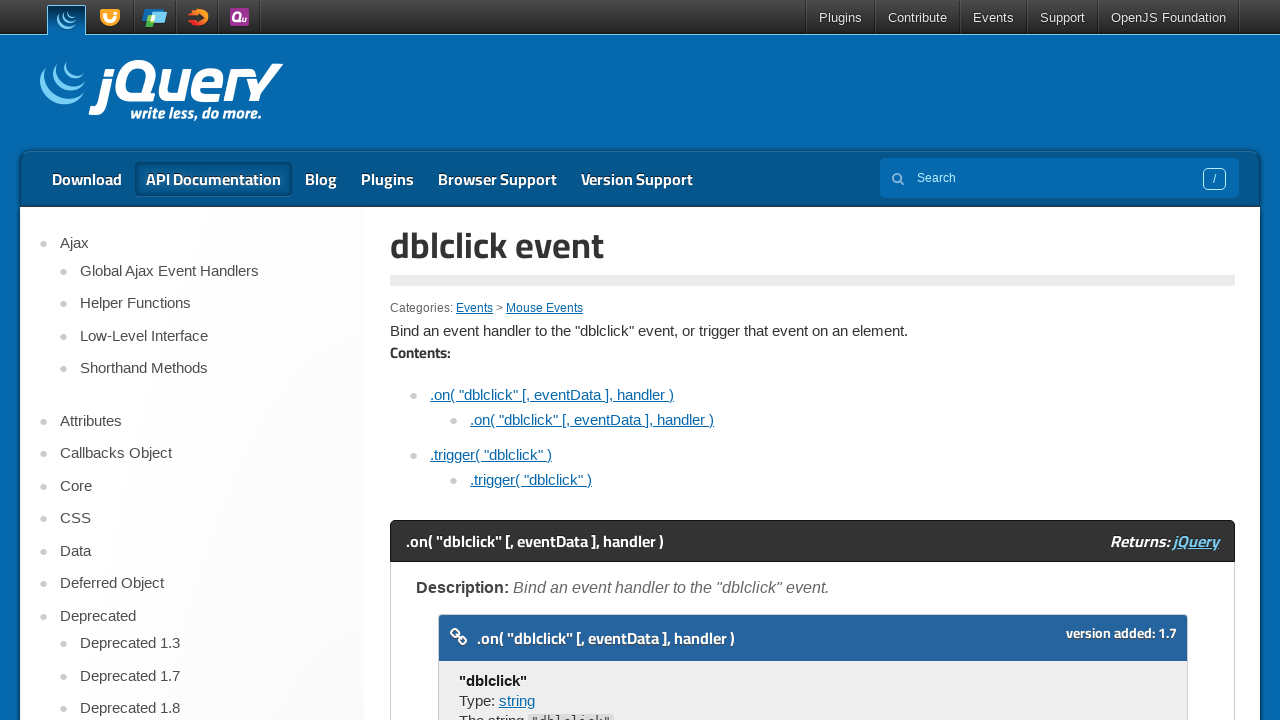

Scrolled target element into view
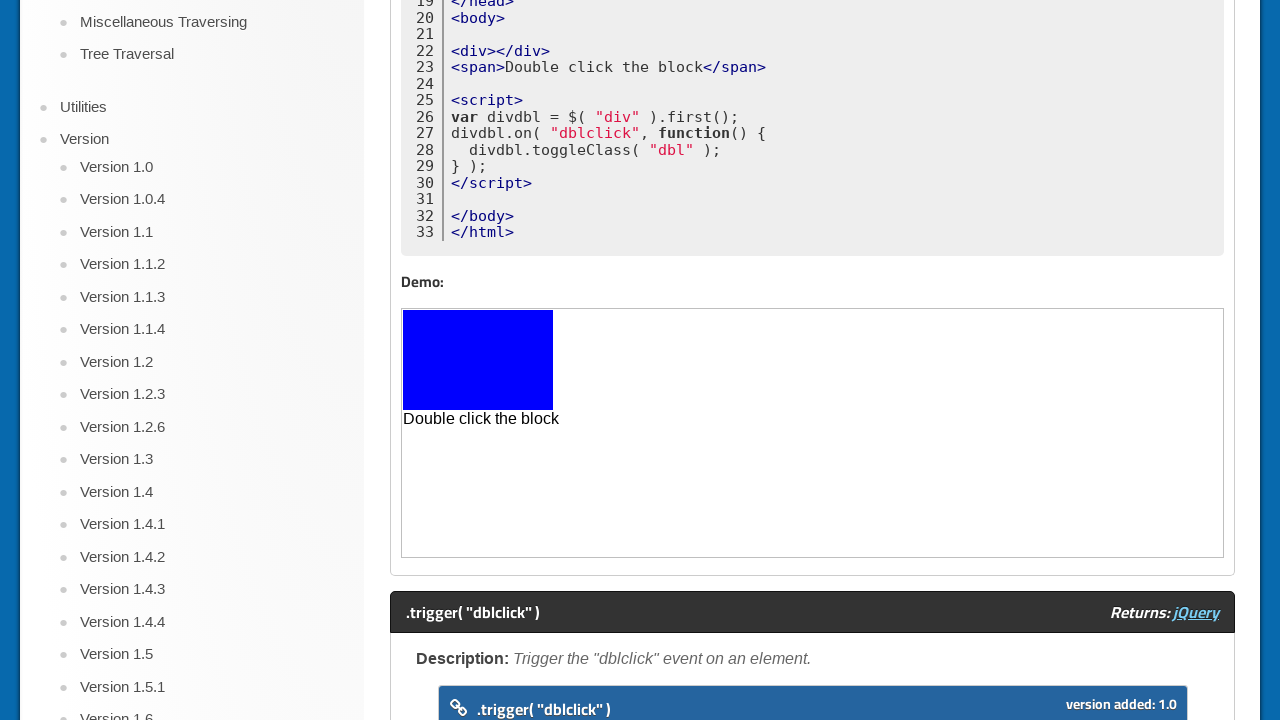

Performed double-click on the target div element at (478, 360) on iframe >> nth=0 >> internal:control=enter-frame >> html > body > div >> nth=0
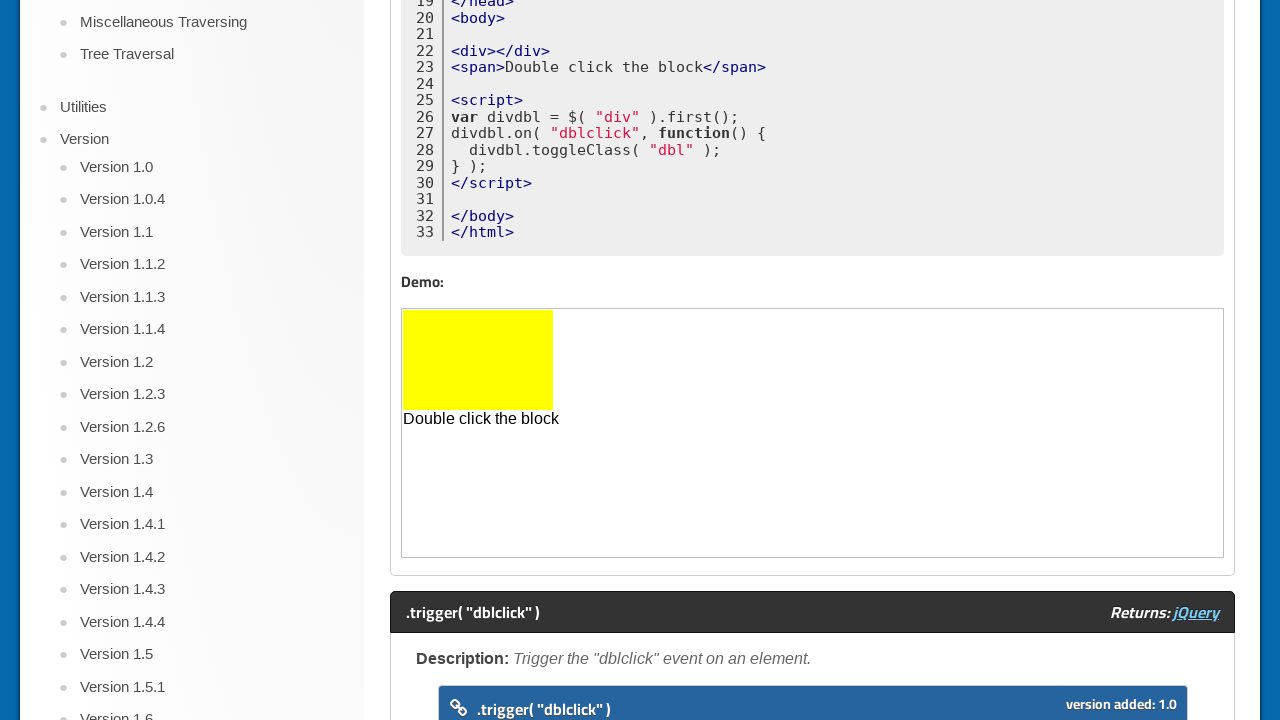

Waited for color change effect to complete
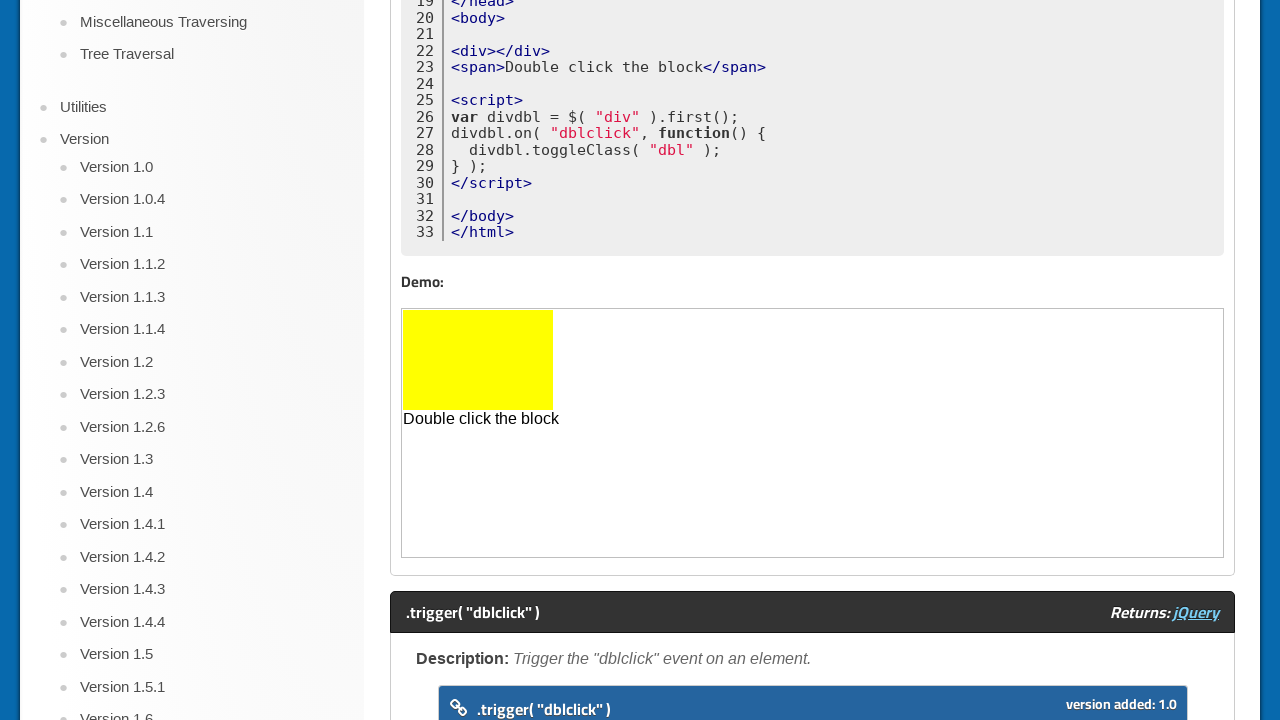

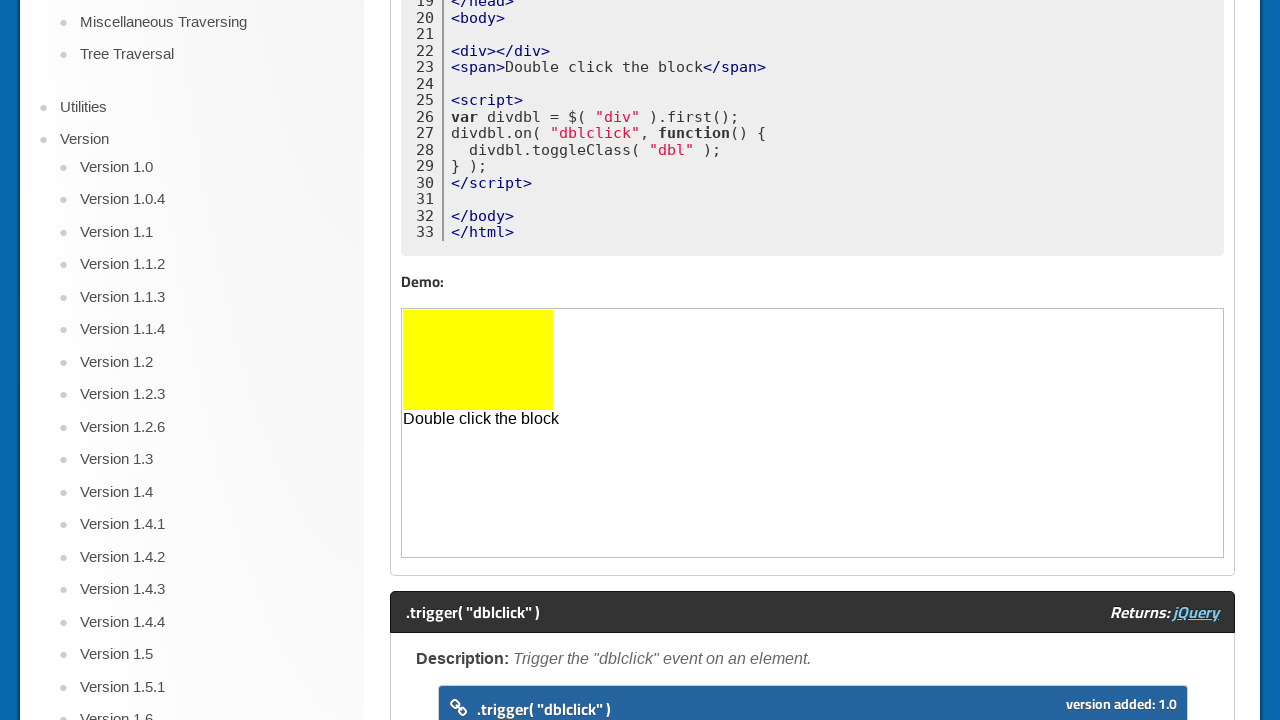